Tests adding ten elements by clicking the Add Element button ten times and verifying all elements appear

Starting URL: https://the-internet.herokuapp.com/add_remove_elements/

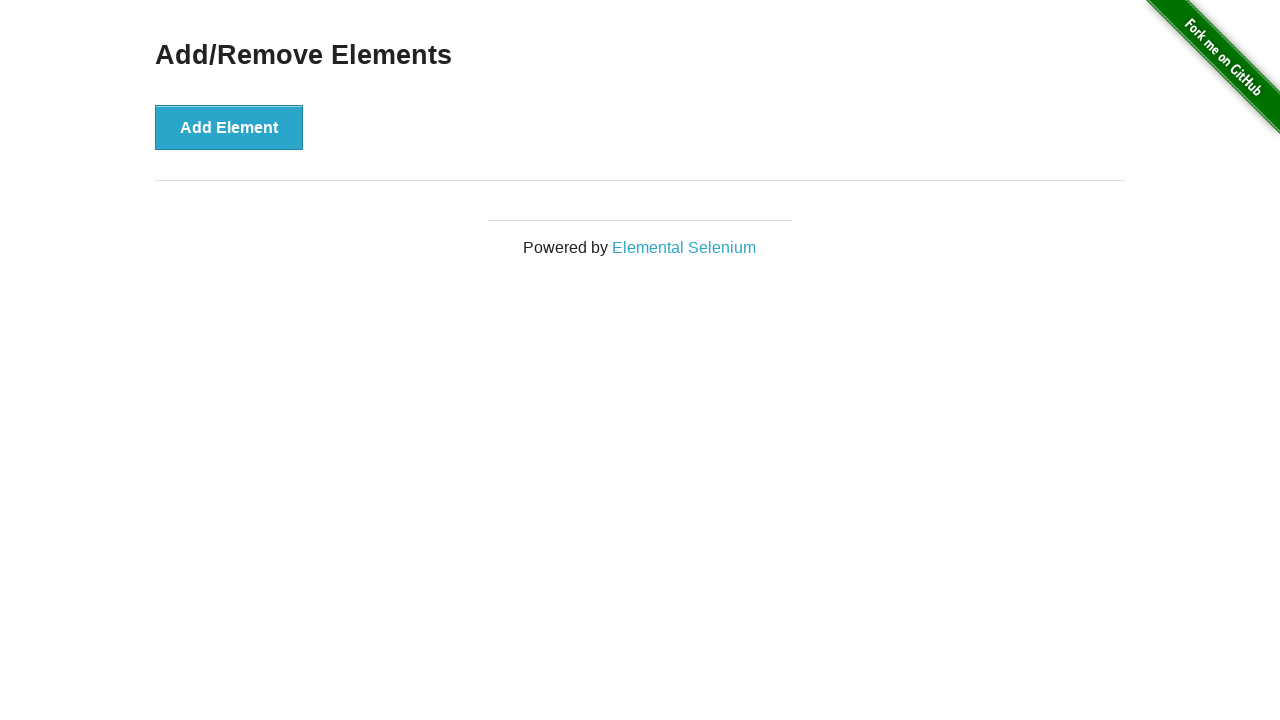

Clicked Add Element button (iteration 1/10) at (229, 127) on button[onclick='addElement()']
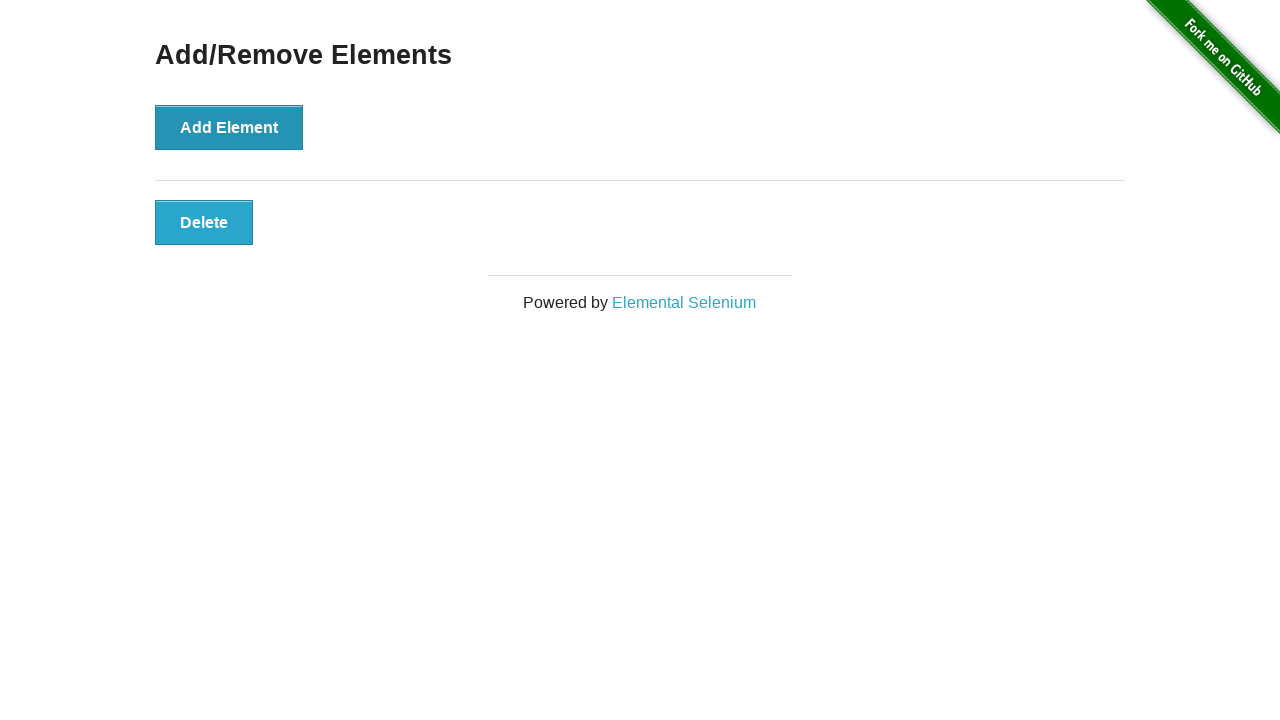

Clicked Add Element button (iteration 2/10) at (229, 127) on button[onclick='addElement()']
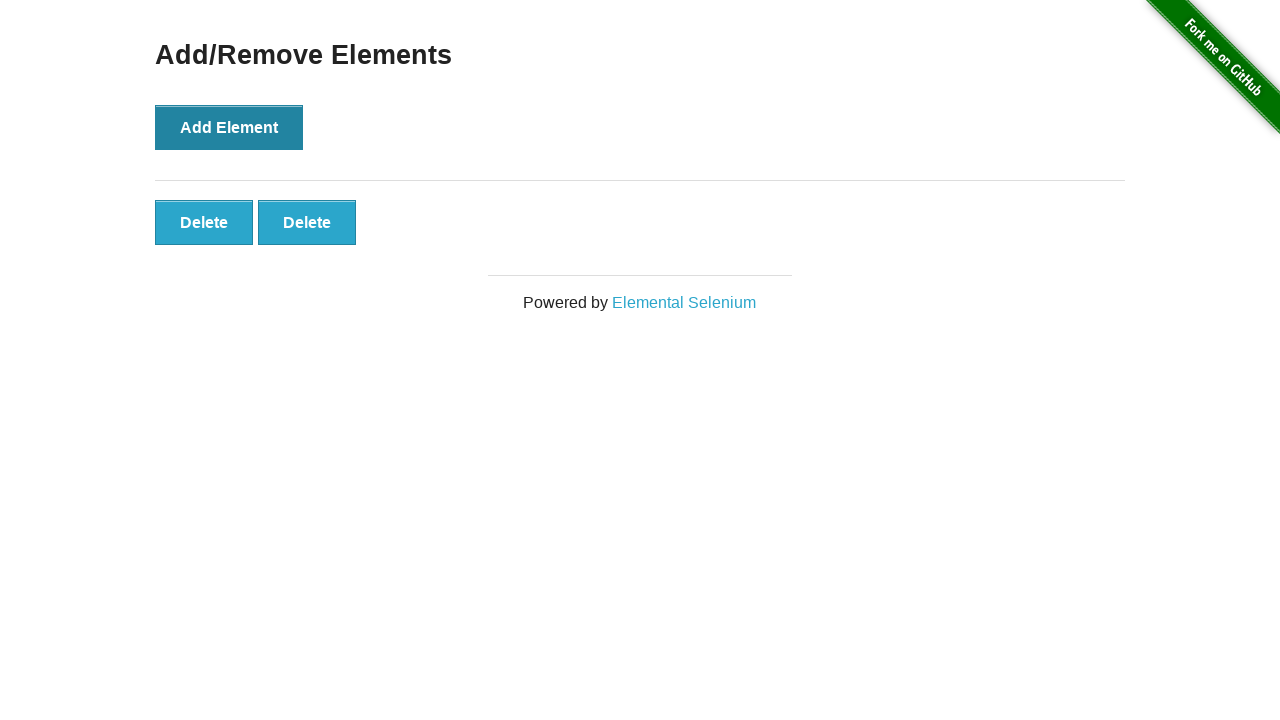

Clicked Add Element button (iteration 3/10) at (229, 127) on button[onclick='addElement()']
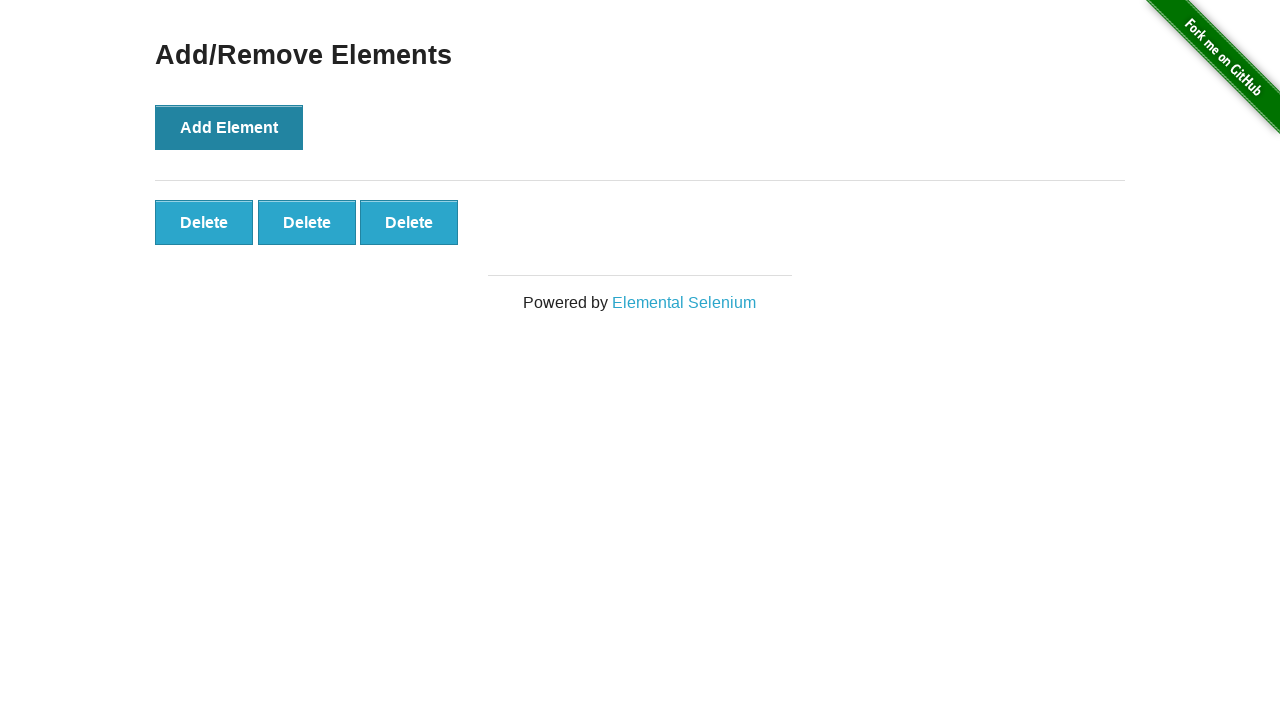

Clicked Add Element button (iteration 4/10) at (229, 127) on button[onclick='addElement()']
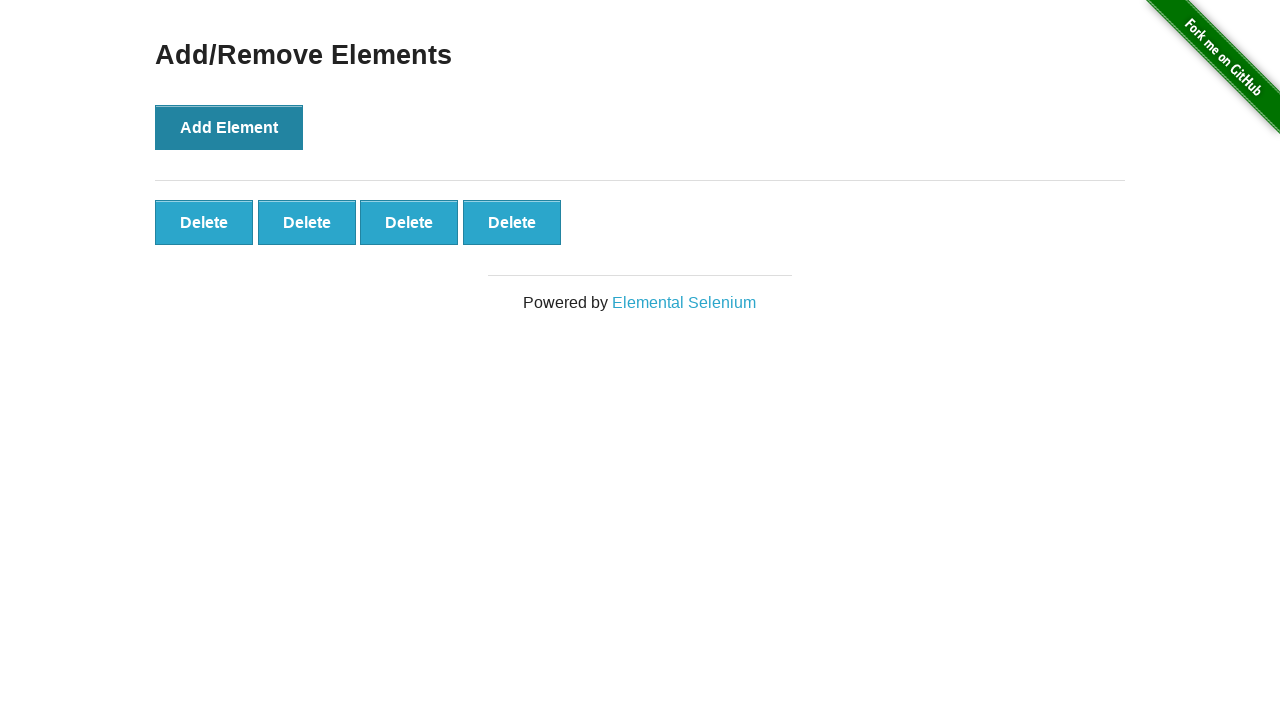

Clicked Add Element button (iteration 5/10) at (229, 127) on button[onclick='addElement()']
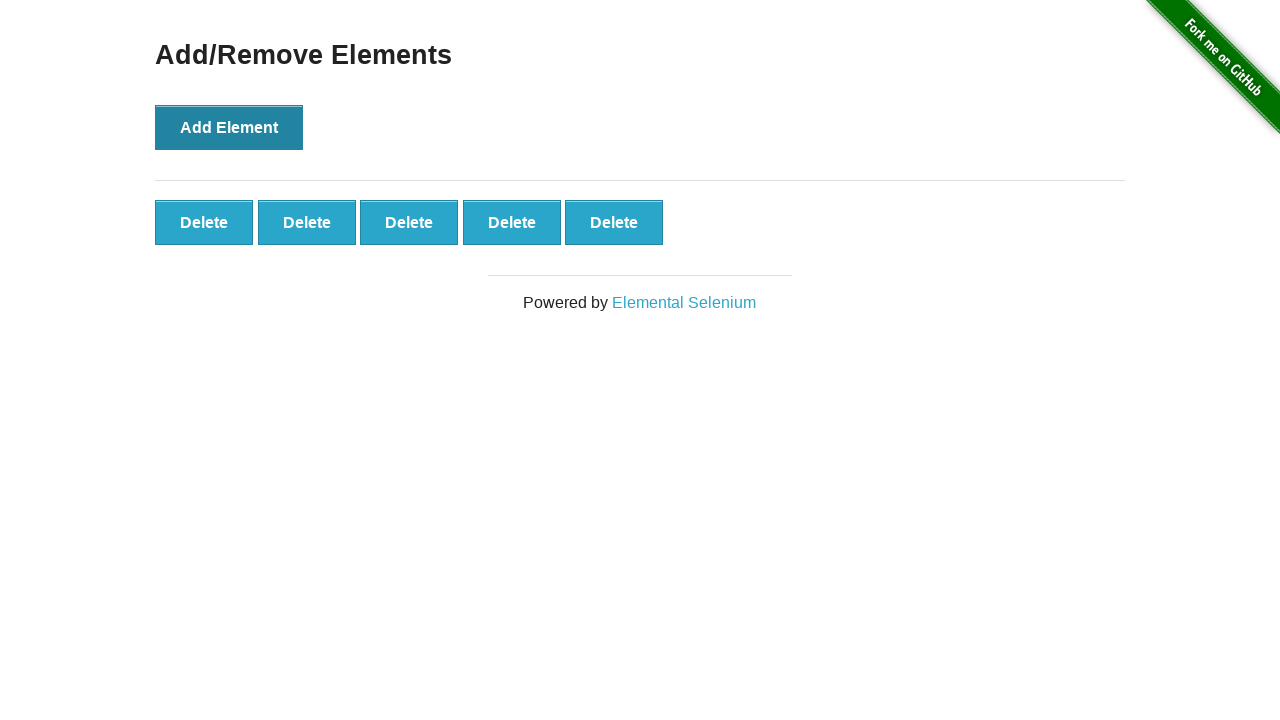

Clicked Add Element button (iteration 6/10) at (229, 127) on button[onclick='addElement()']
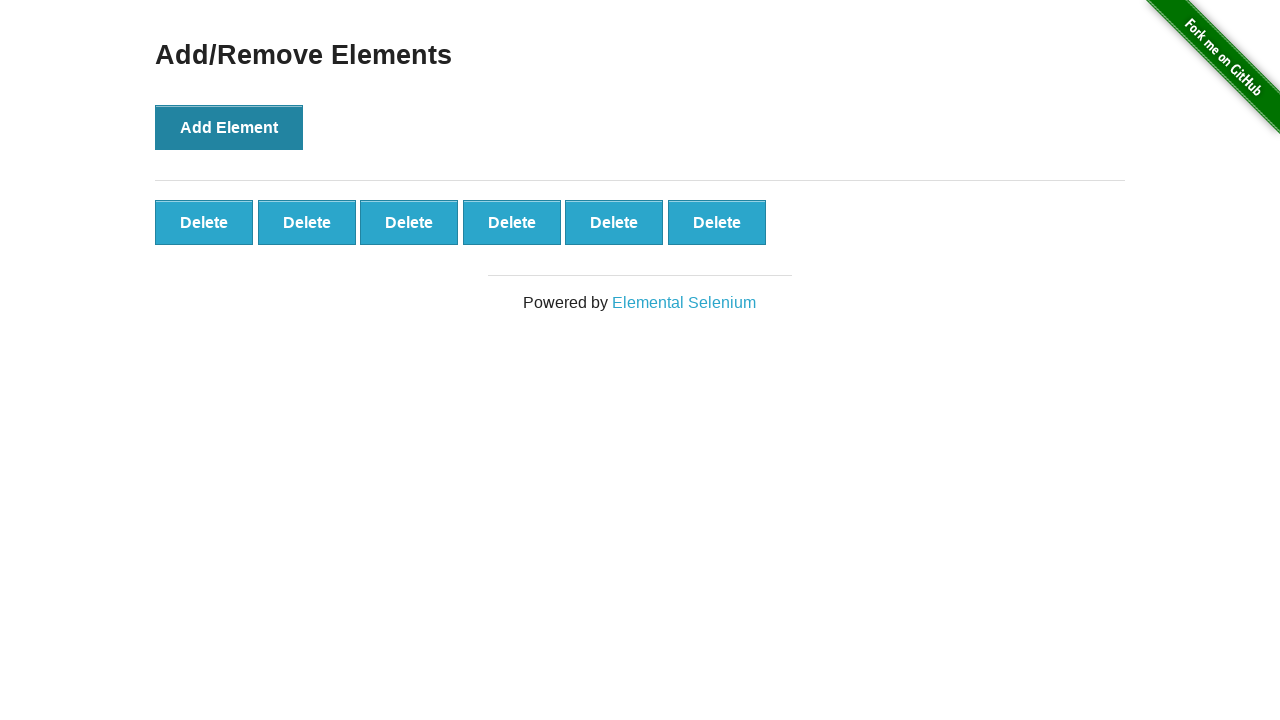

Clicked Add Element button (iteration 7/10) at (229, 127) on button[onclick='addElement()']
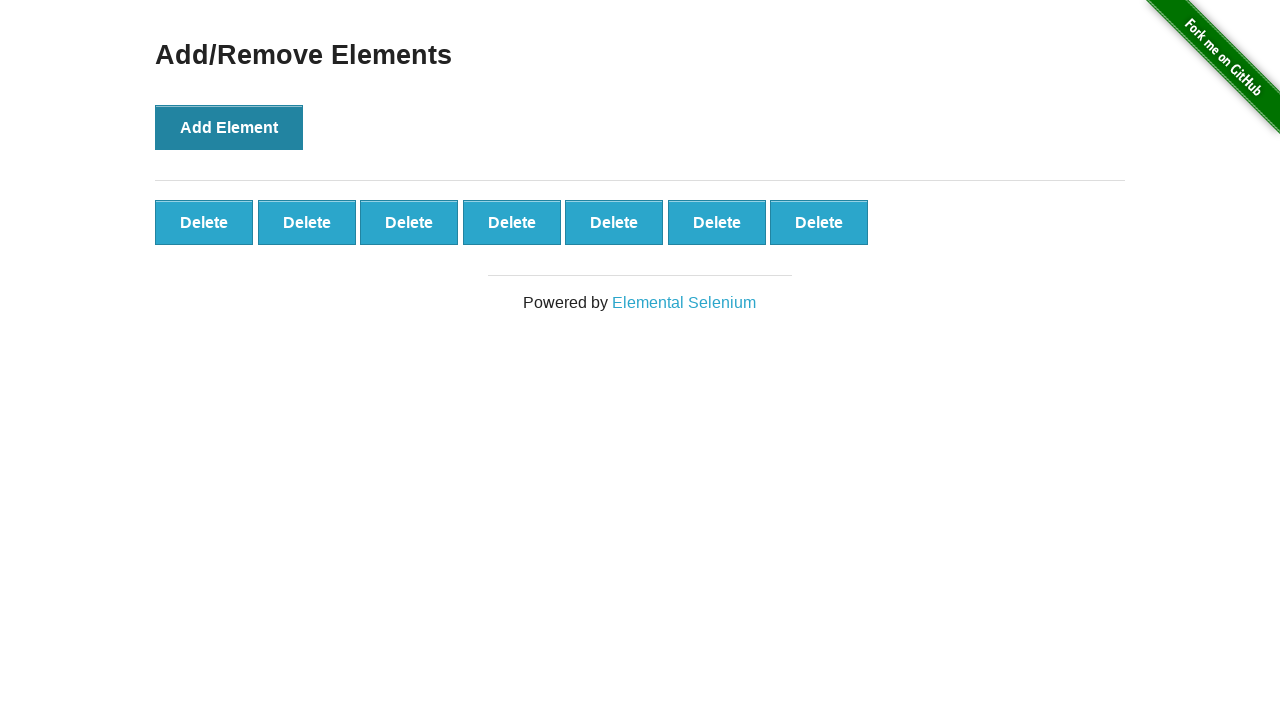

Clicked Add Element button (iteration 8/10) at (229, 127) on button[onclick='addElement()']
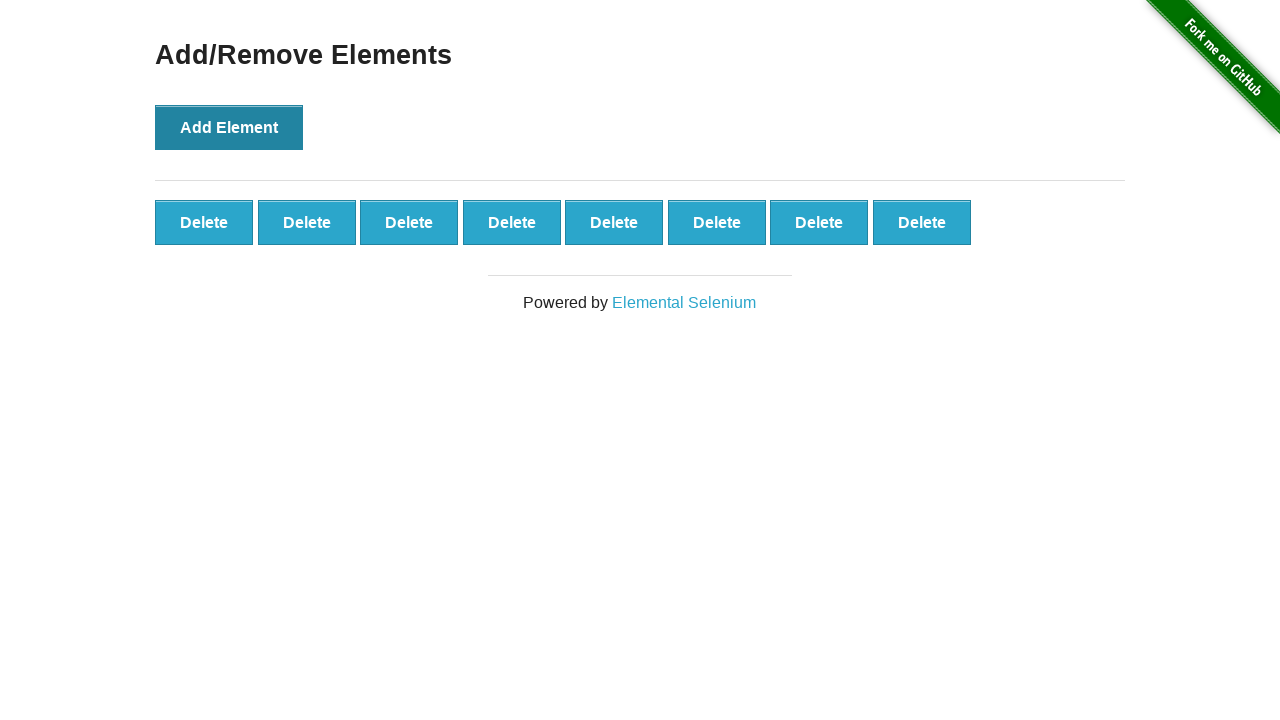

Clicked Add Element button (iteration 9/10) at (229, 127) on button[onclick='addElement()']
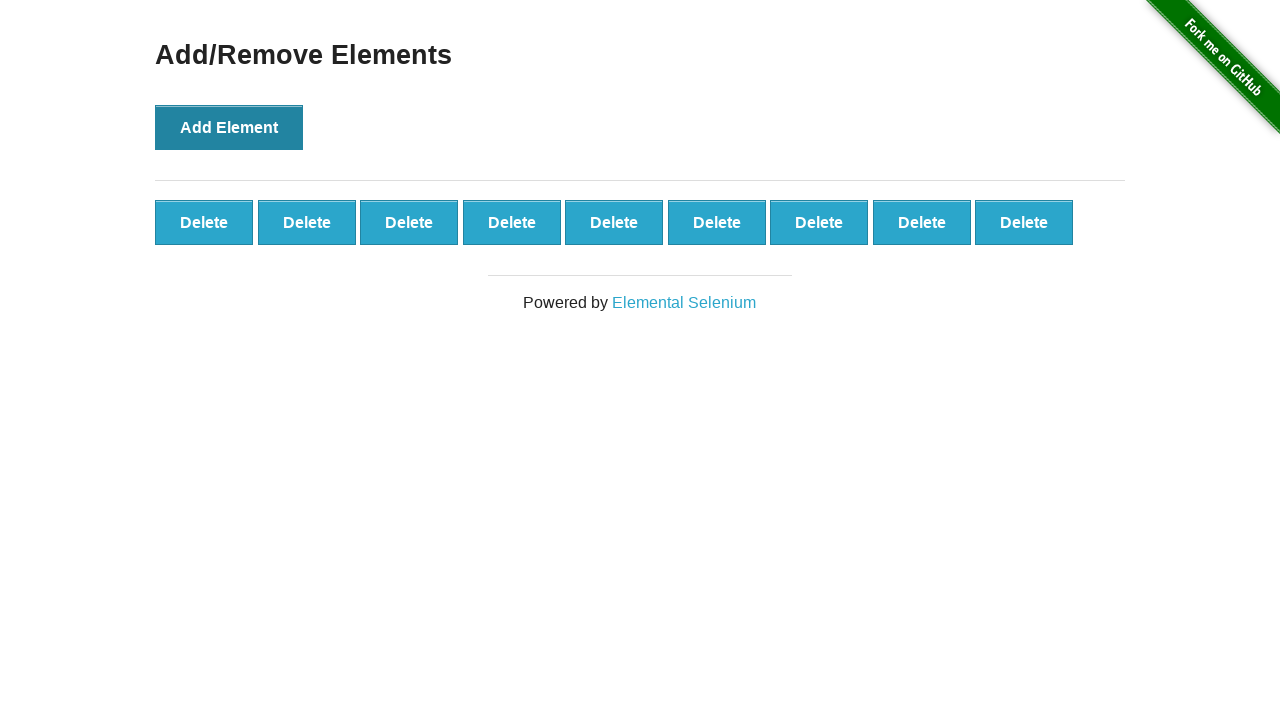

Clicked Add Element button (iteration 10/10) at (229, 127) on button[onclick='addElement()']
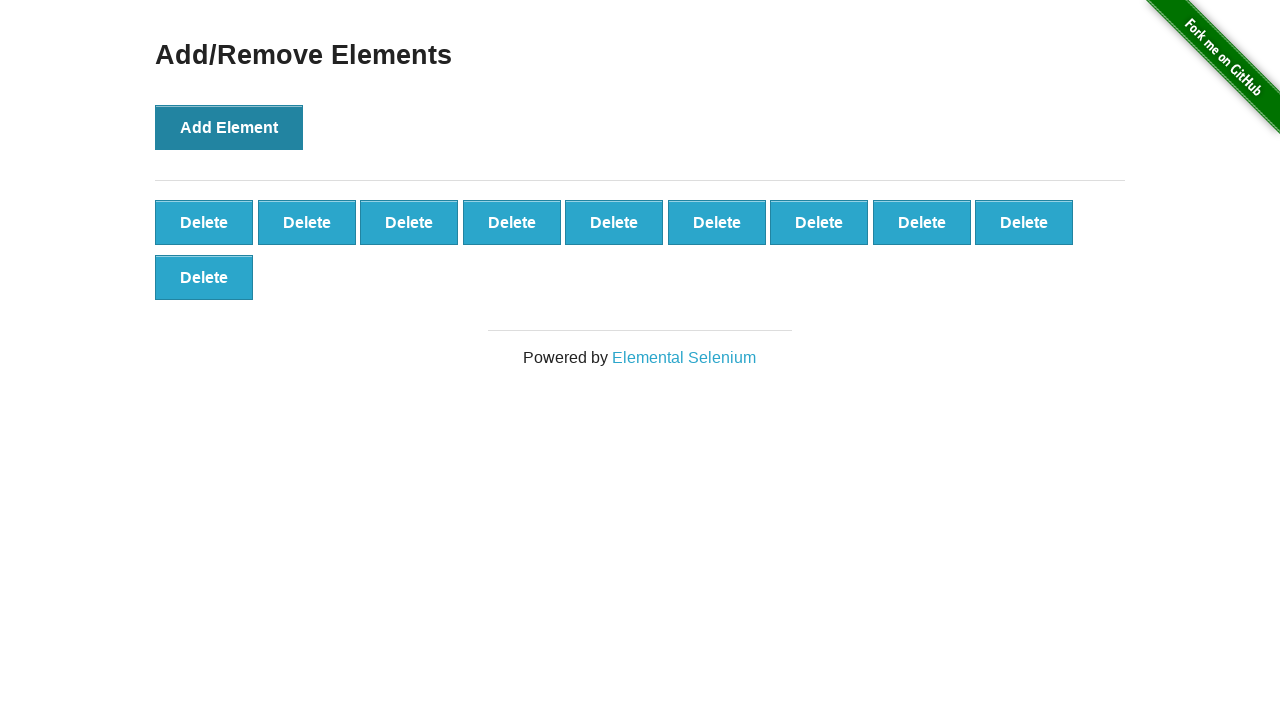

Located all added elements
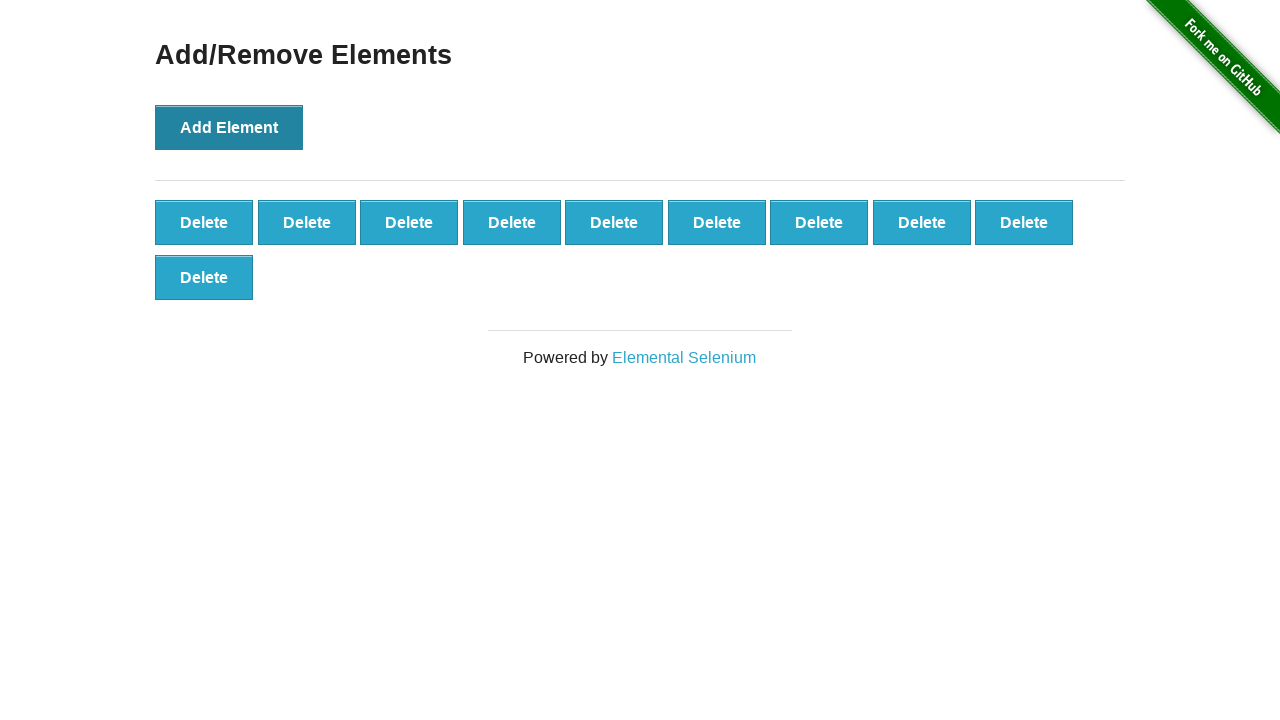

Verified that exactly 10 elements were added
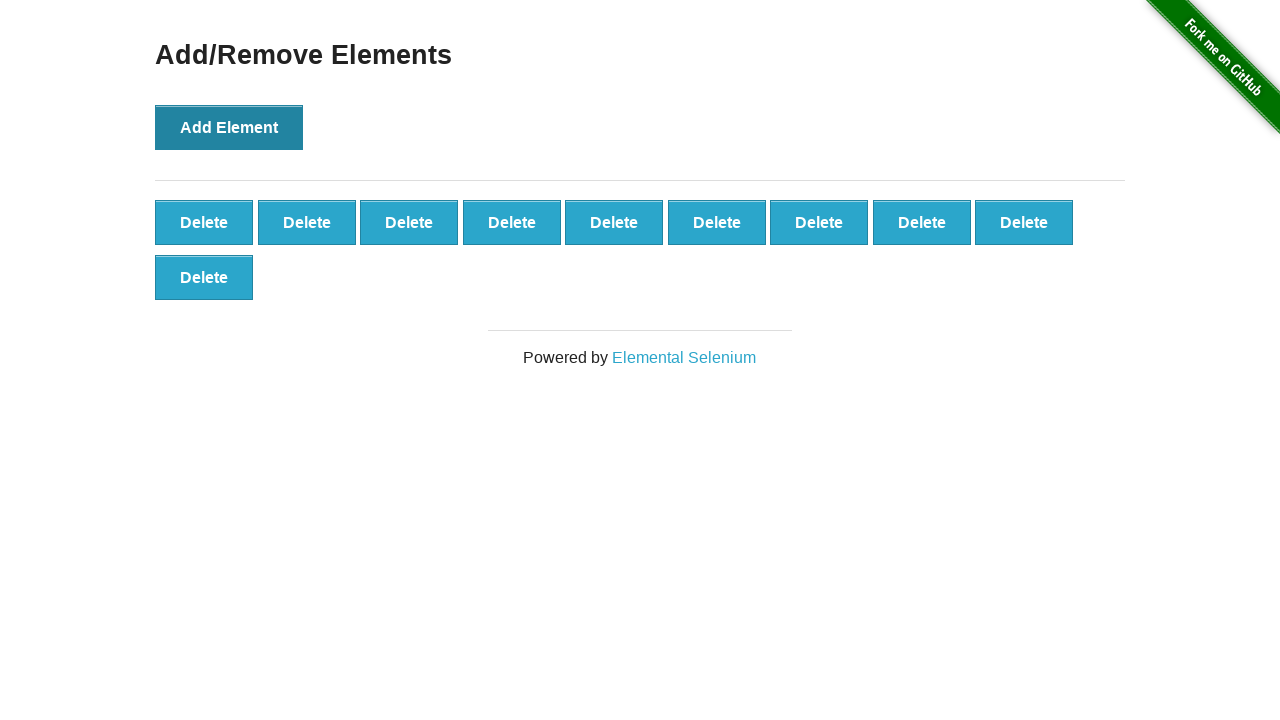

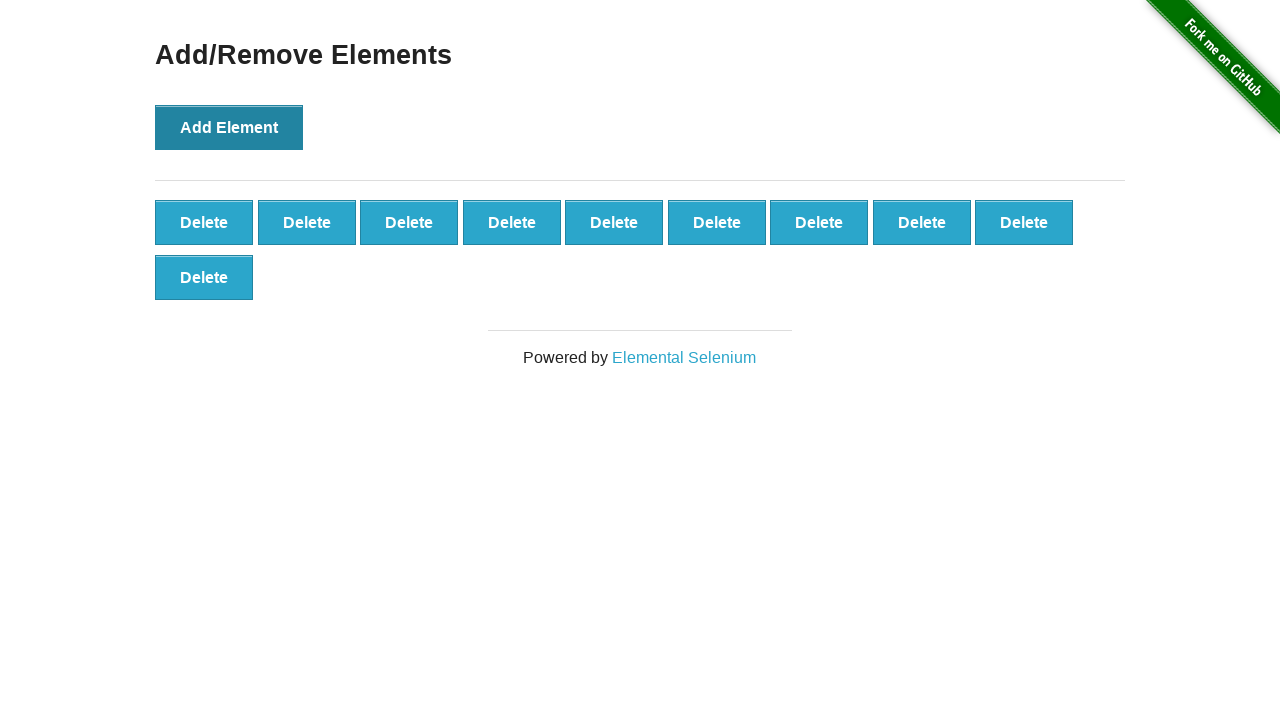